Alternative test for alert - verifies alert message text before accepting

Starting URL: https://antoniotrindade.com.br/treinoautomacao/elementsweb.html

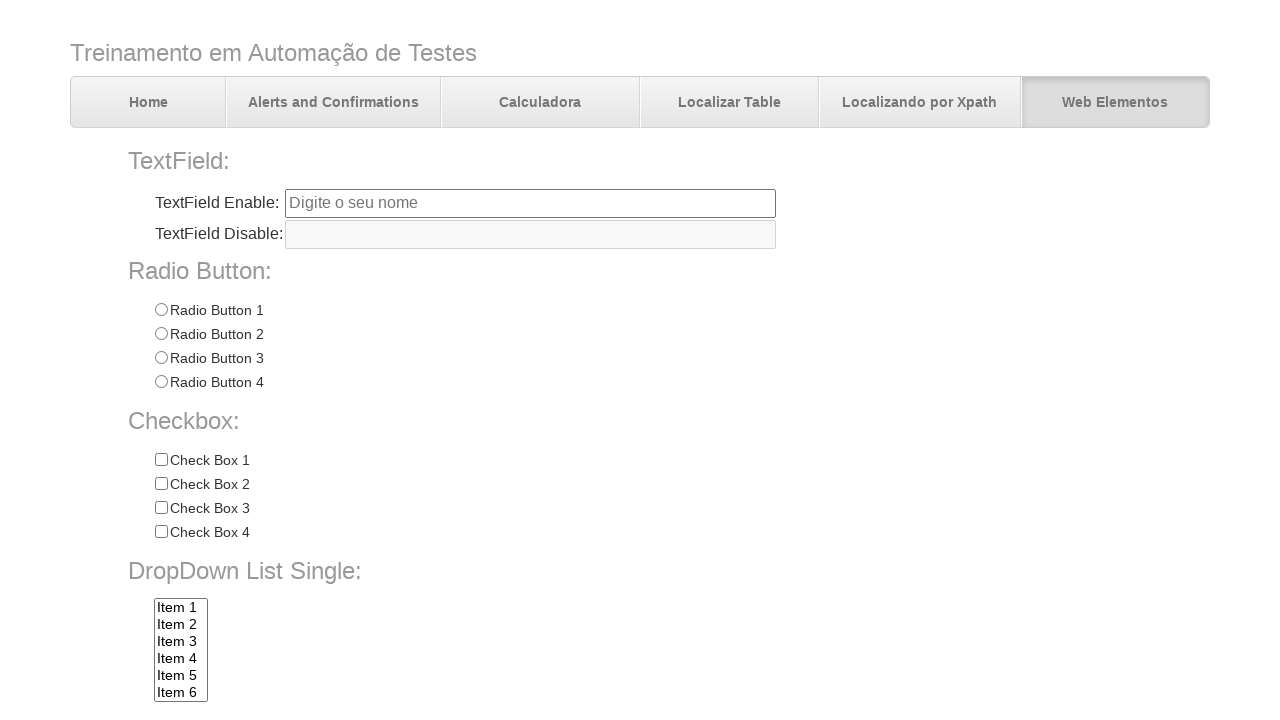

Set up dialog handler to verify and accept alerts
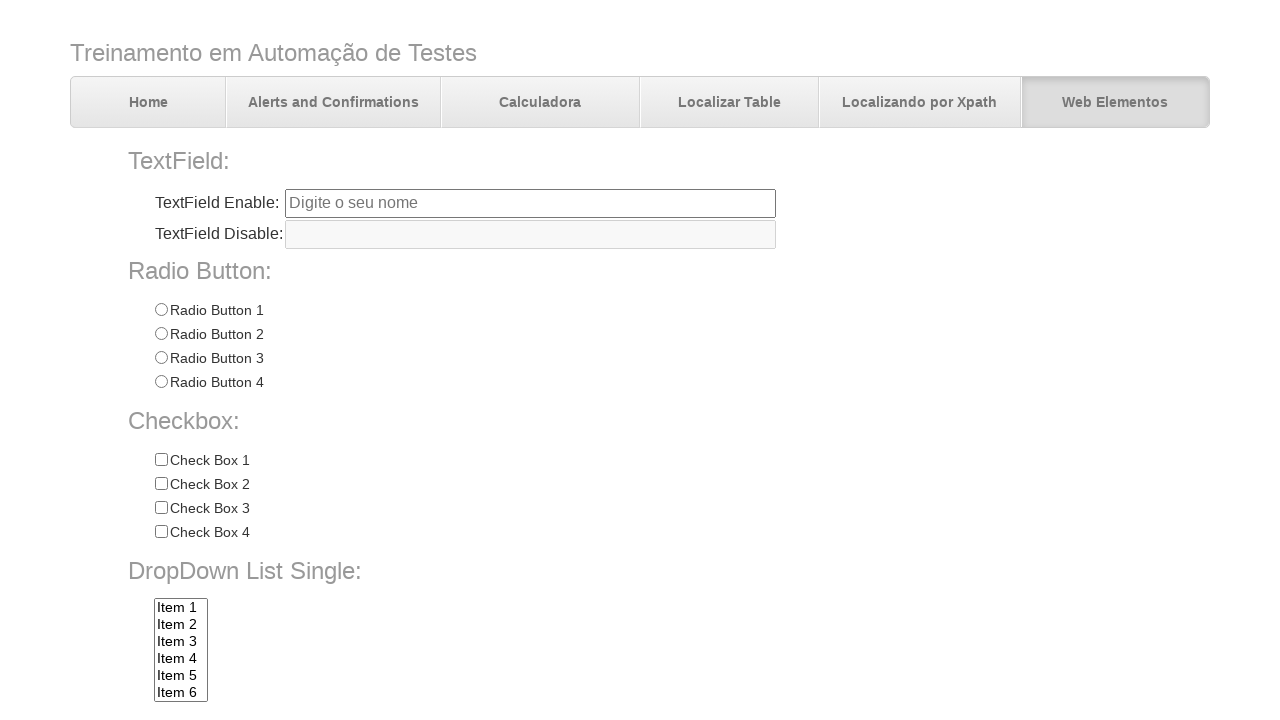

Clicked the alert button at (366, 644) on input[name='alertbtn']
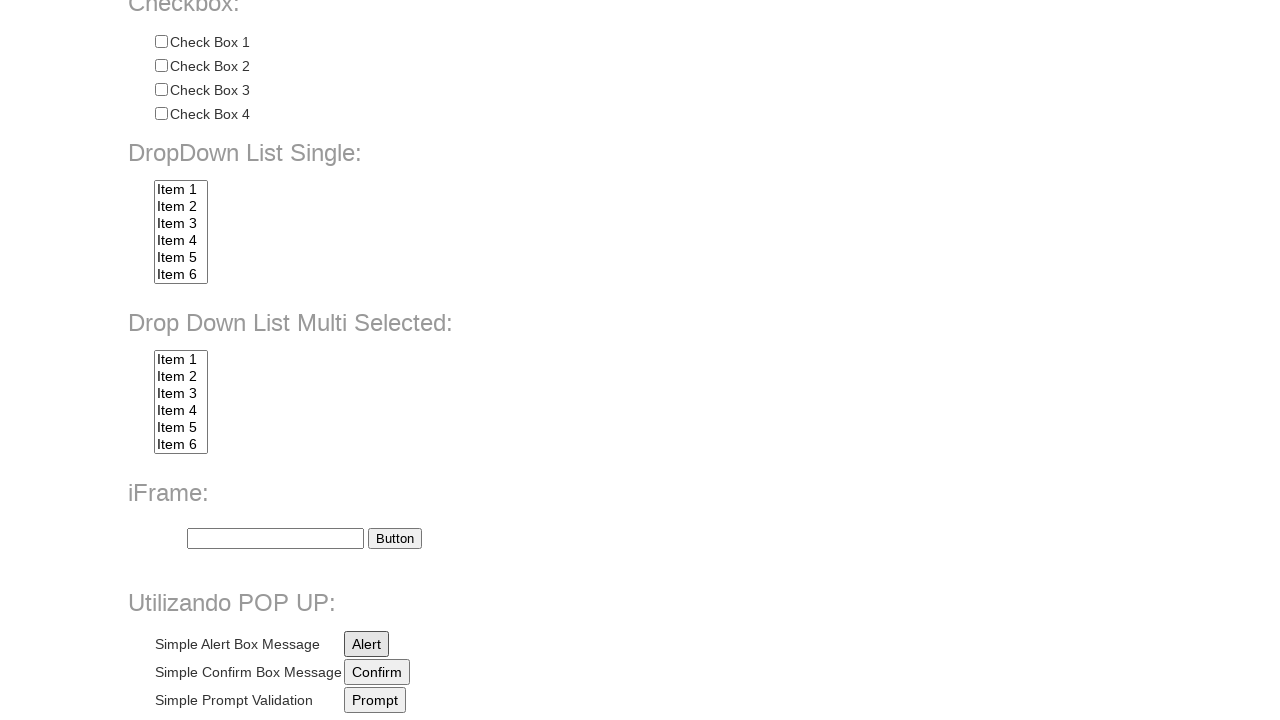

Waited for alert dialog to be processed
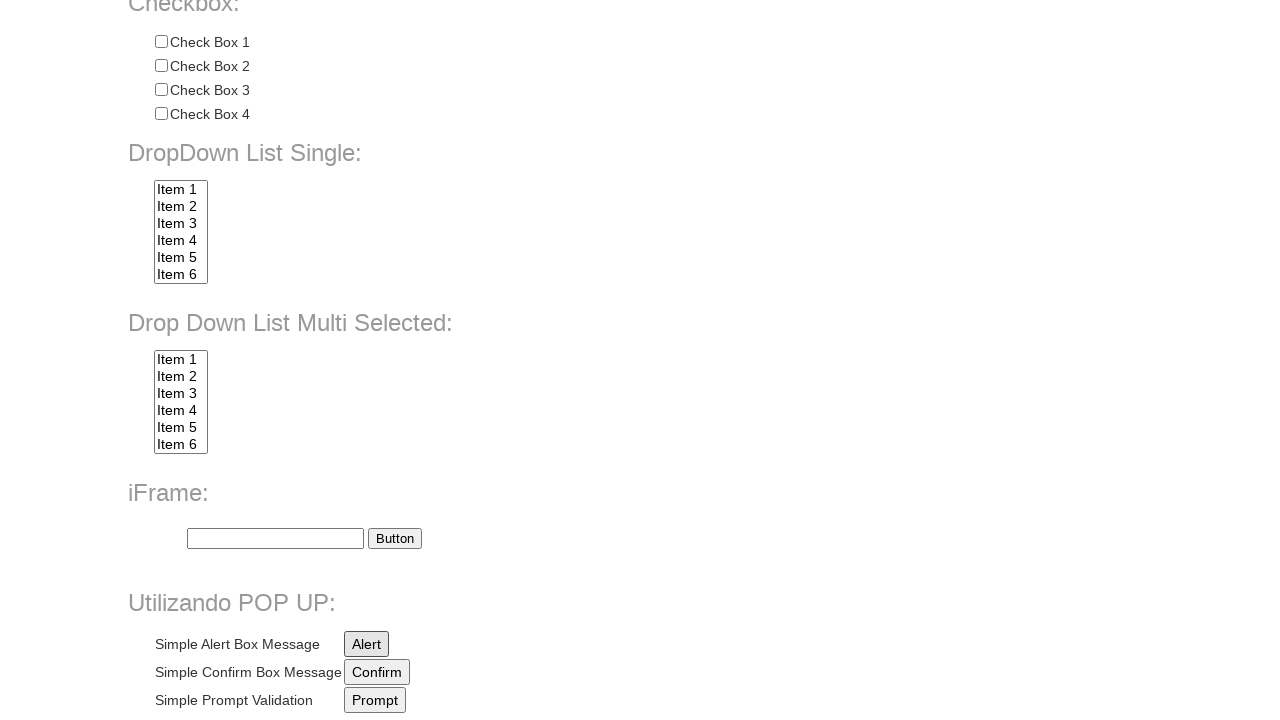

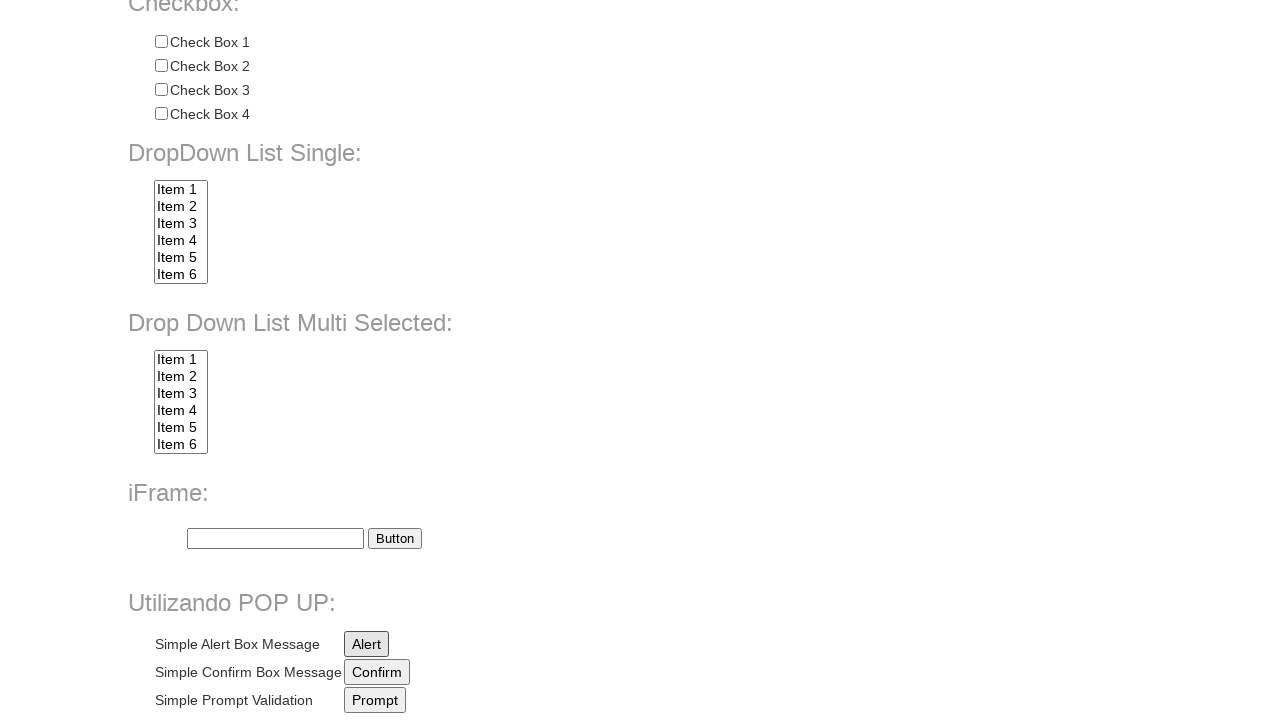